Tests adding multiple items from different categories to cart

Starting URL: https://www.demoblaze.com/index.html

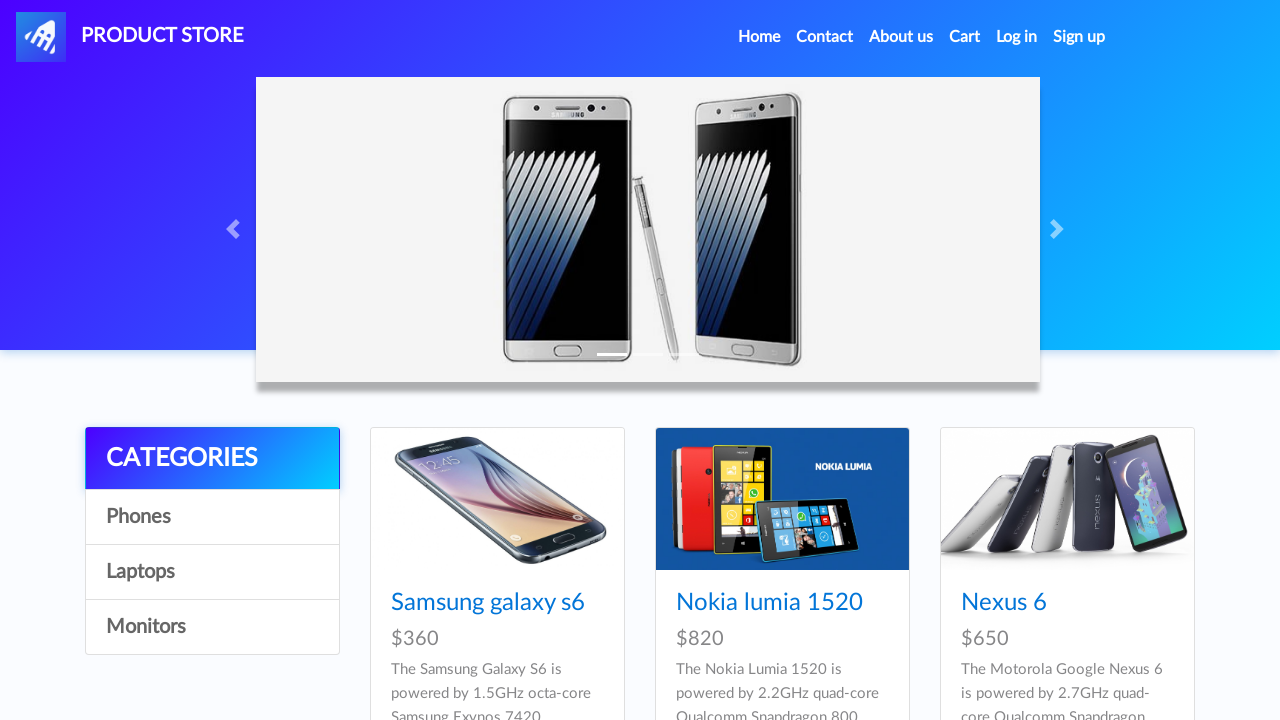

Waited for first product to be visible on homepage
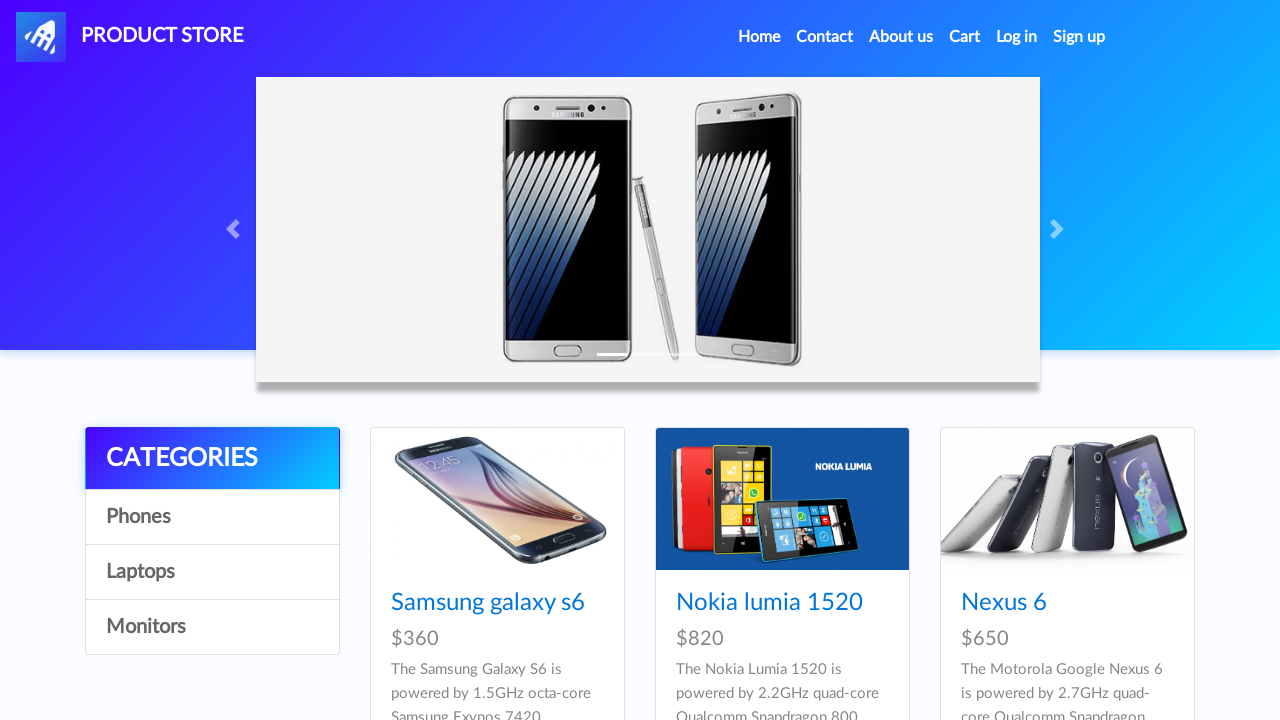

Clicked on first product from different category at (1037, 361) on xpath=//*[@id='tbodyid']/div[6]/div/div/h4/a
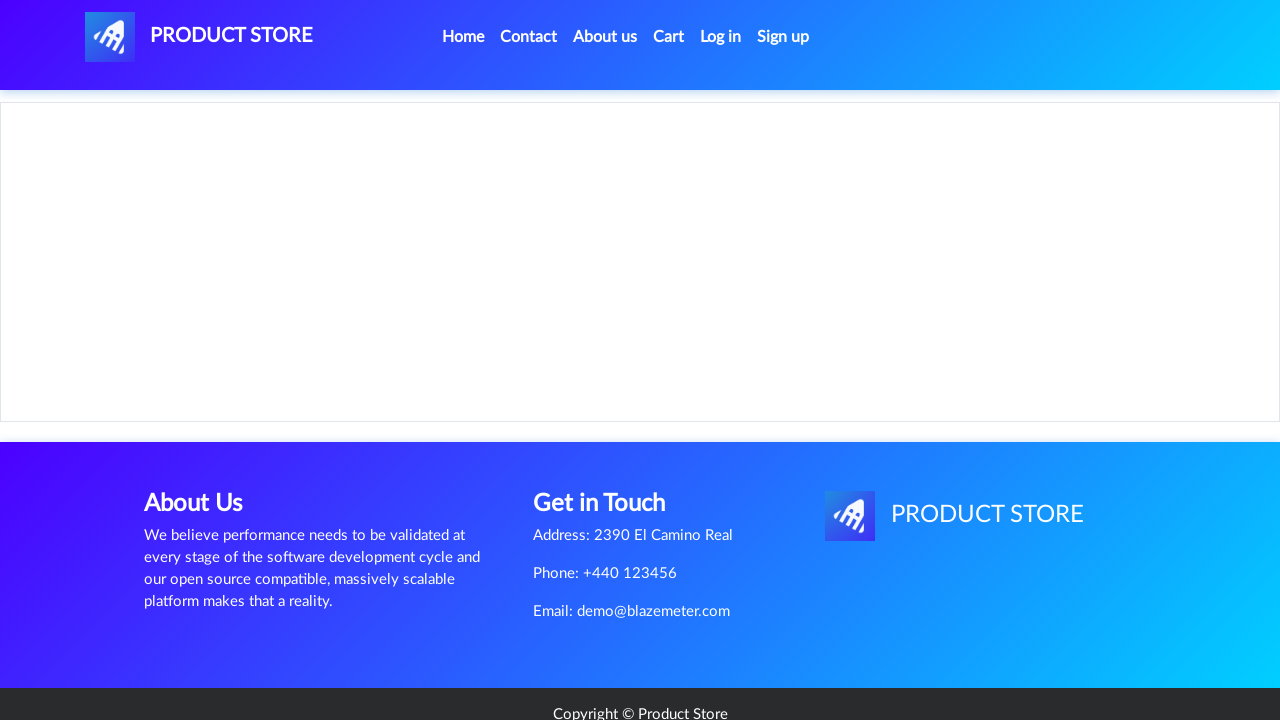

Waited for Add to cart button to be available
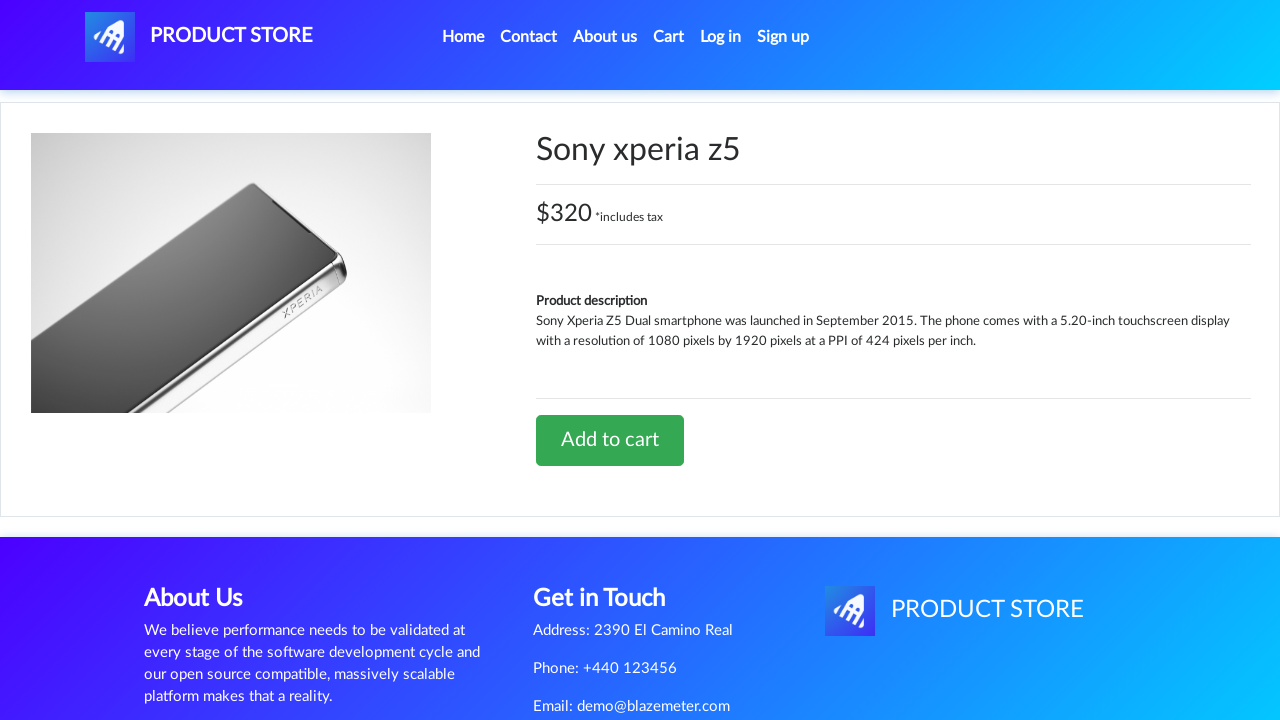

Clicked Add to cart button for first item at (610, 440) on xpath=//*[@id='tbodyid']/div[2]/div/a
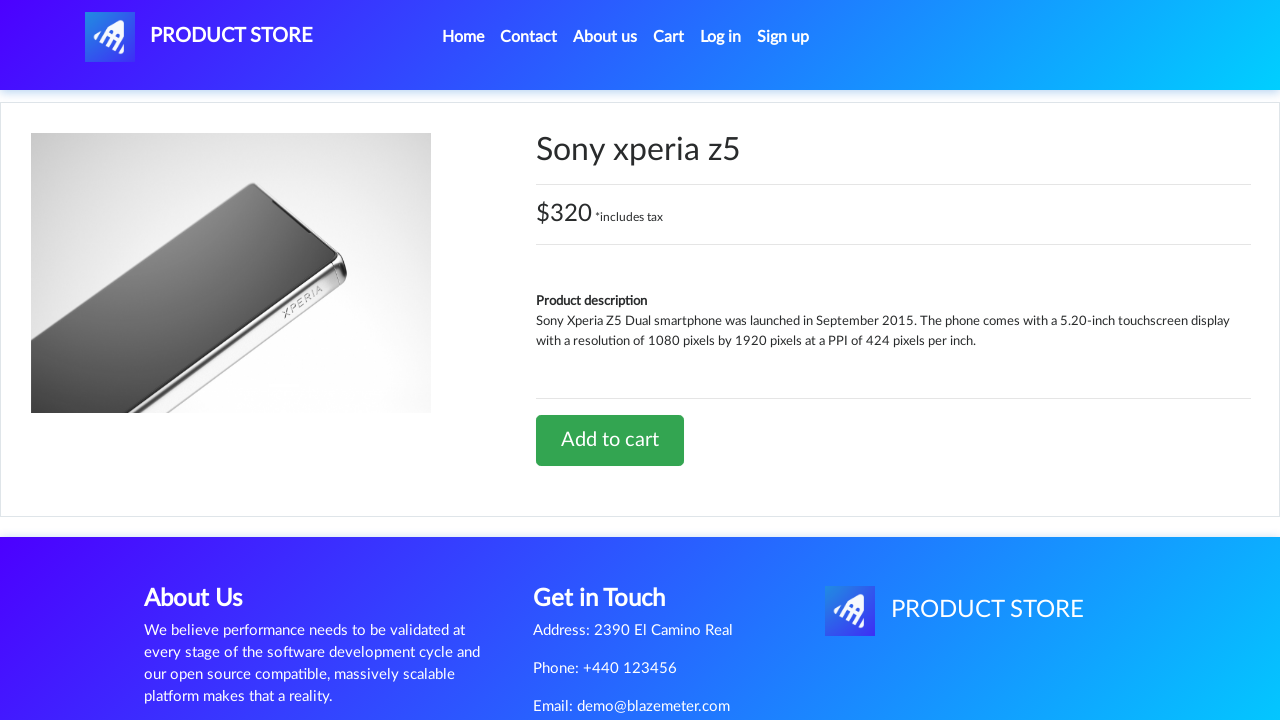

Accepted confirmation alert for first item added to cart
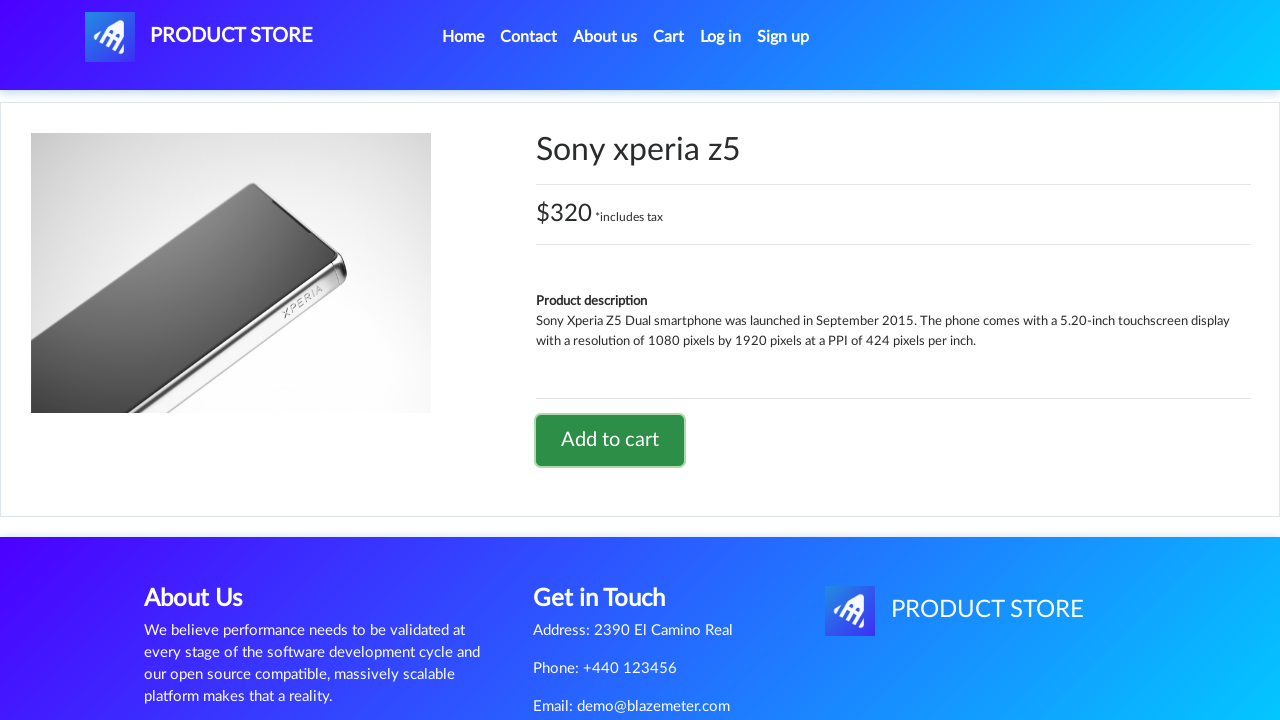

Clicked Home link to return to homepage at (463, 37) on xpath=//*[@id='navbarExample']/ul/li[1]/a
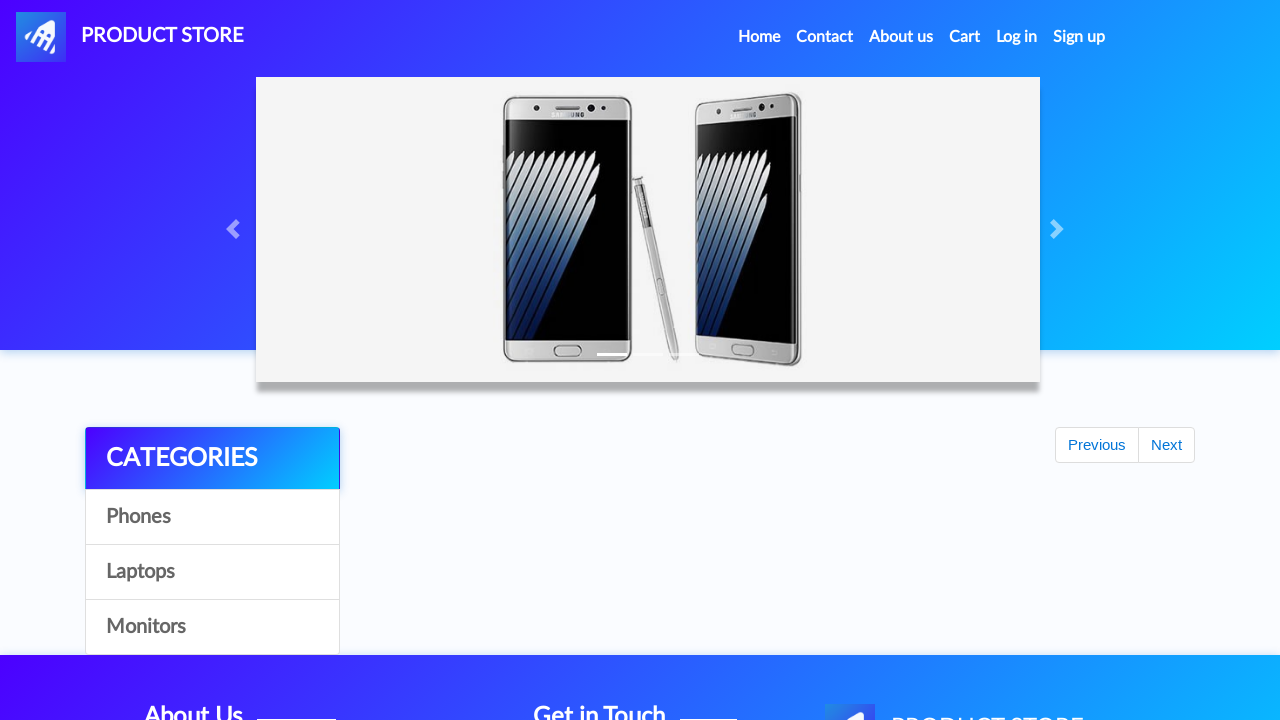

Clicked on Laptops category at (212, 572) on xpath=//*[@id='itemc'] >> nth=1
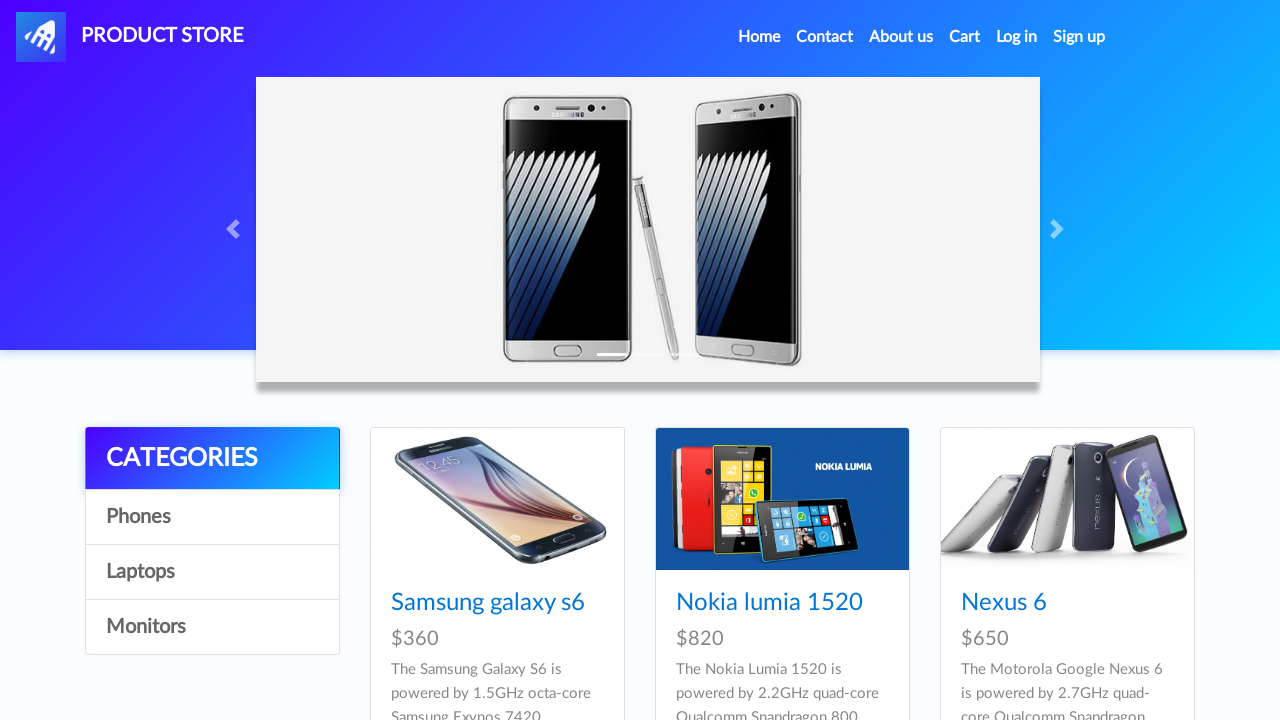

Waited for laptop product to be visible
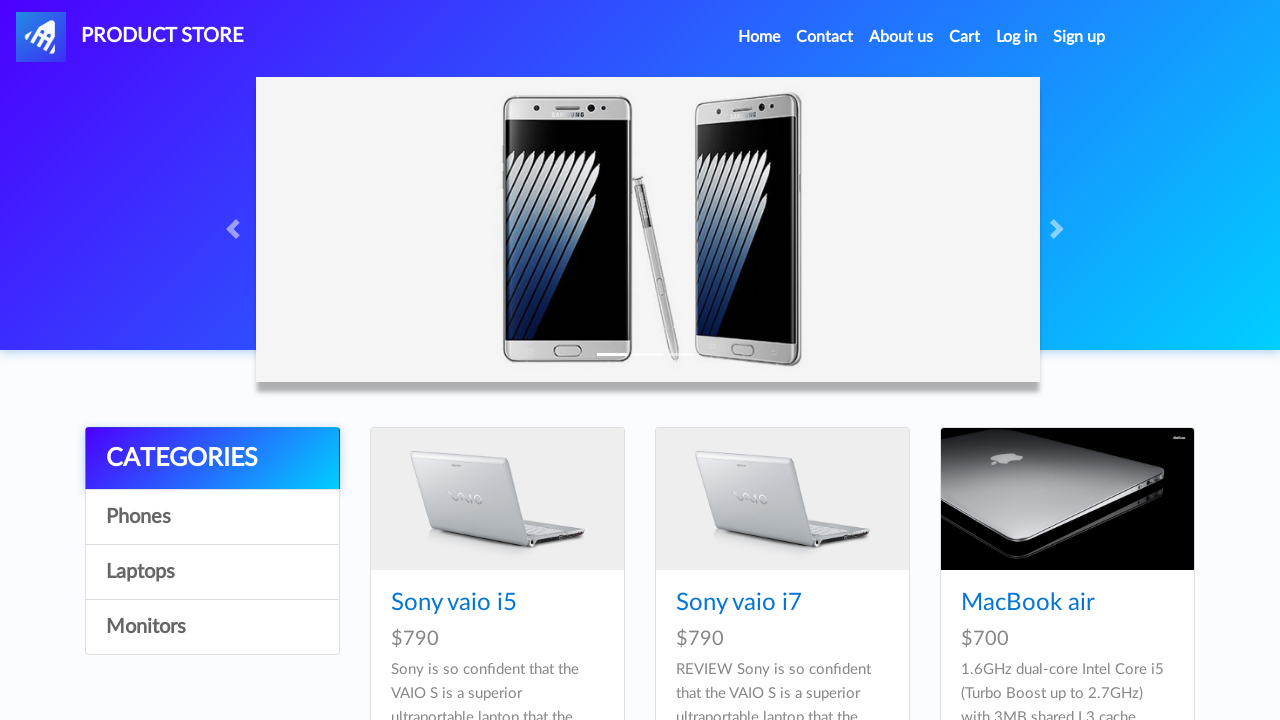

Clicked on laptop product from Laptops category at (780, 361) on xpath=//*[@id='tbodyid']/div[5]/div/div/h4/a
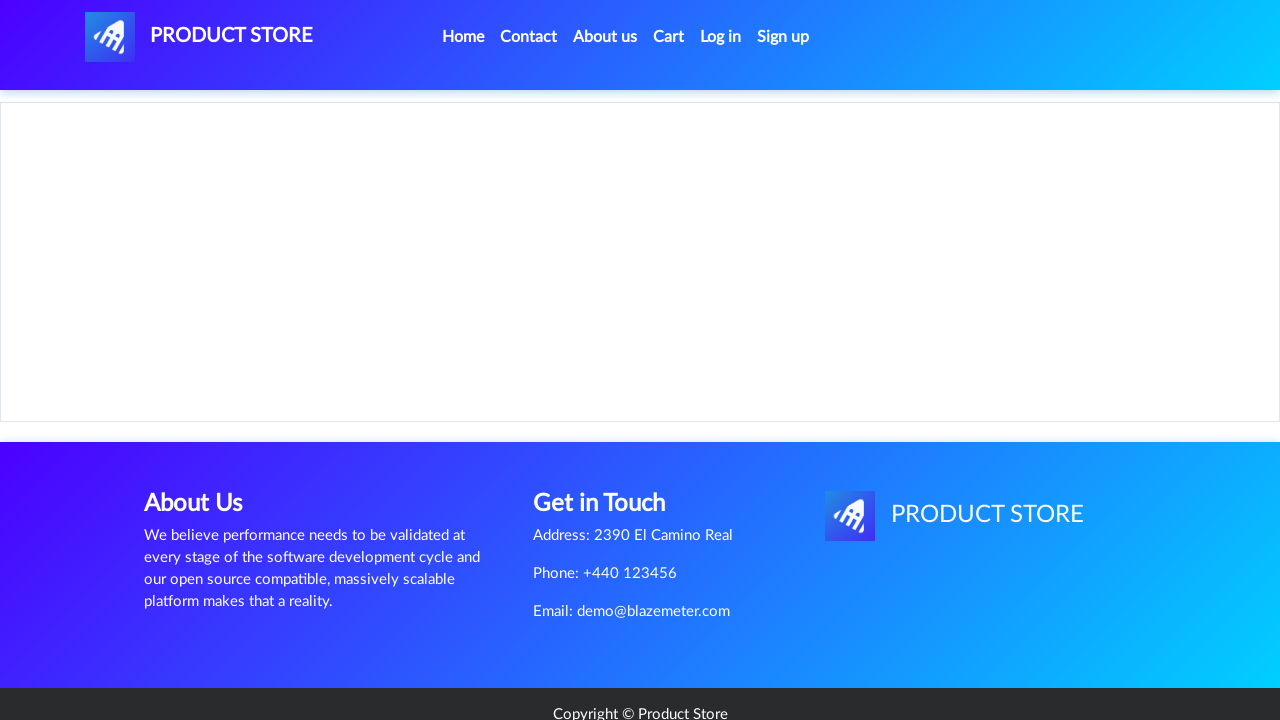

Waited for Add to cart button to be available for second item
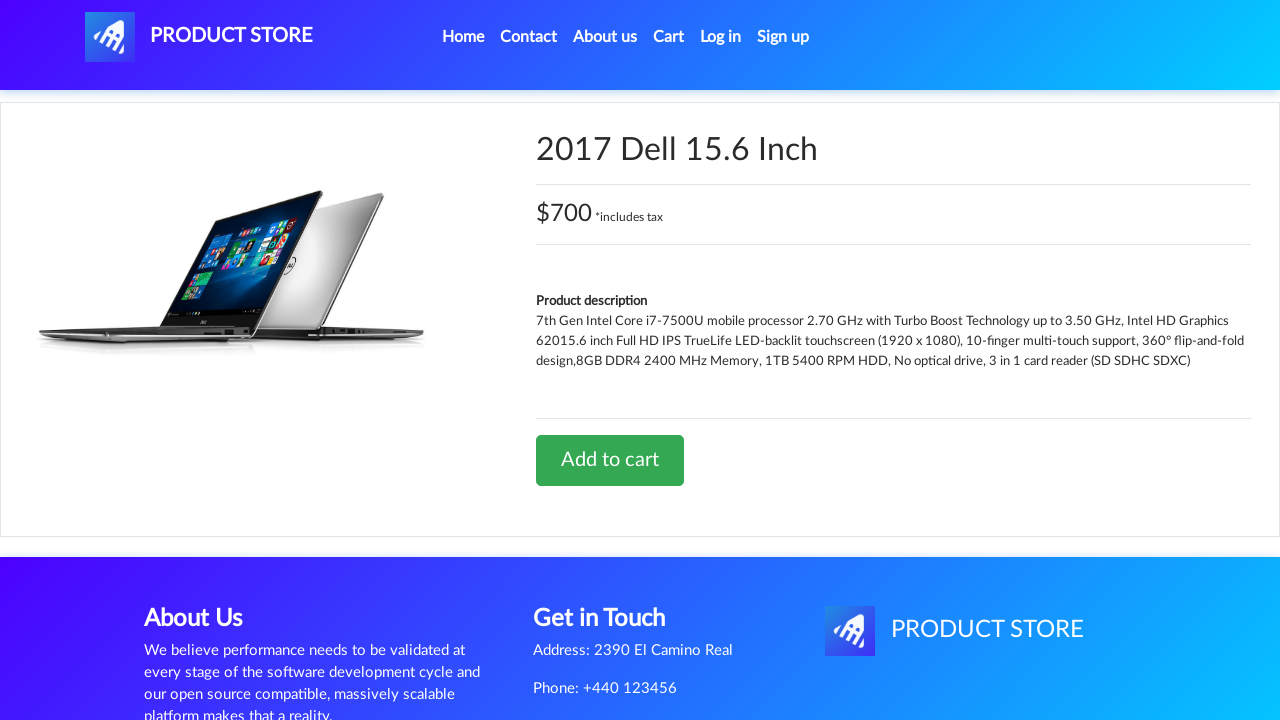

Clicked Add to cart button for second item at (610, 460) on xpath=//*[@id='tbodyid']/div[2]/div/a
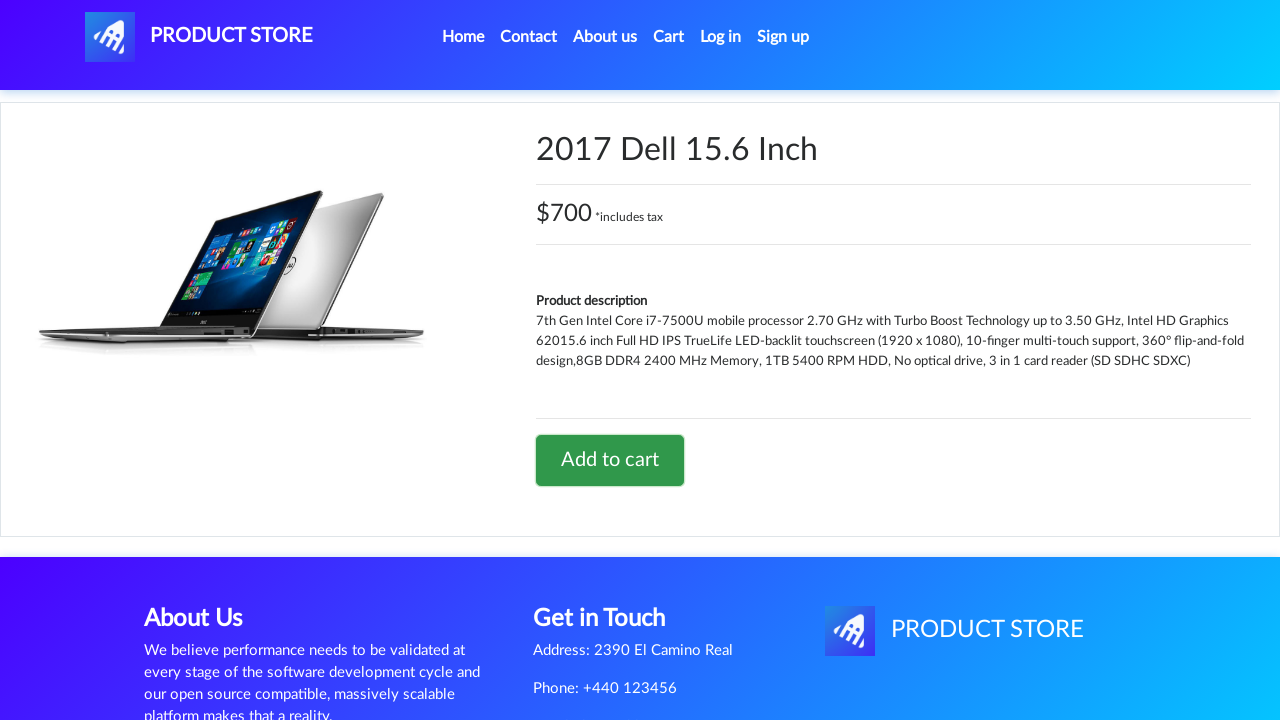

Accepted confirmation alert for second item added to cart
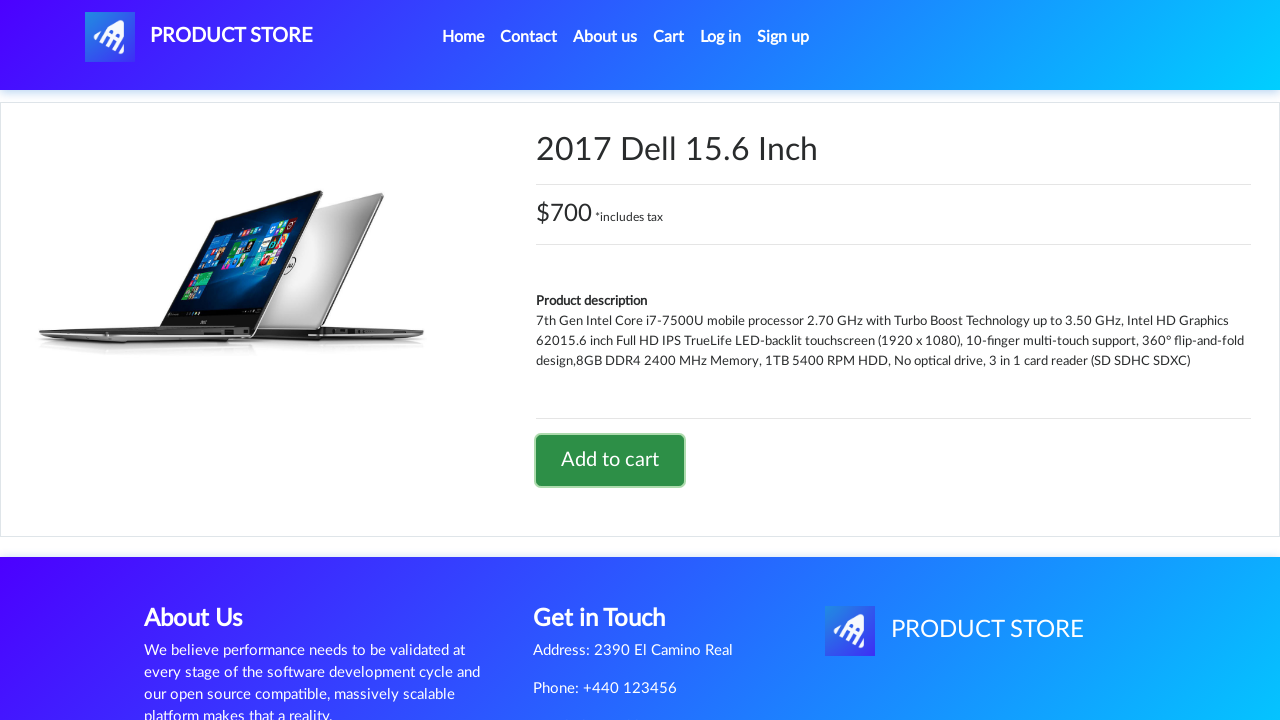

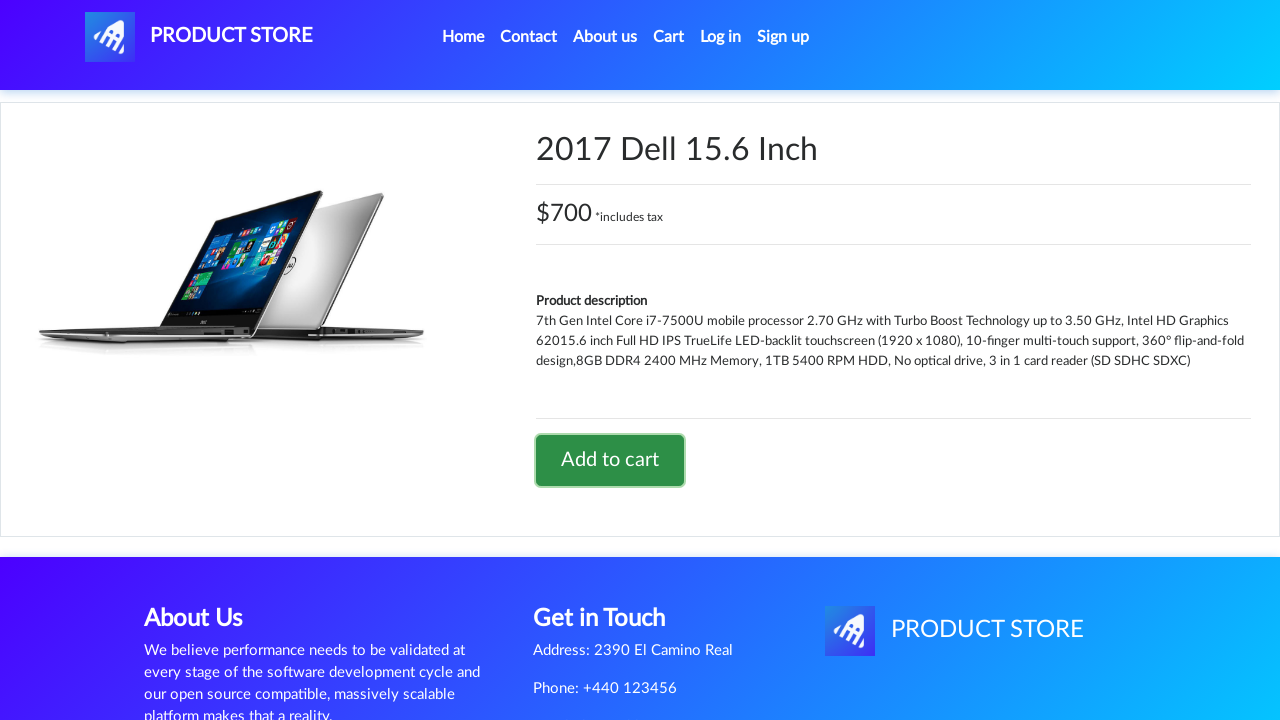